Tests browser forward navigation by clicking a link, going back, then going forward to verify navigation works correctly

Starting URL: https://uljanovs.github.io/site/examples/po

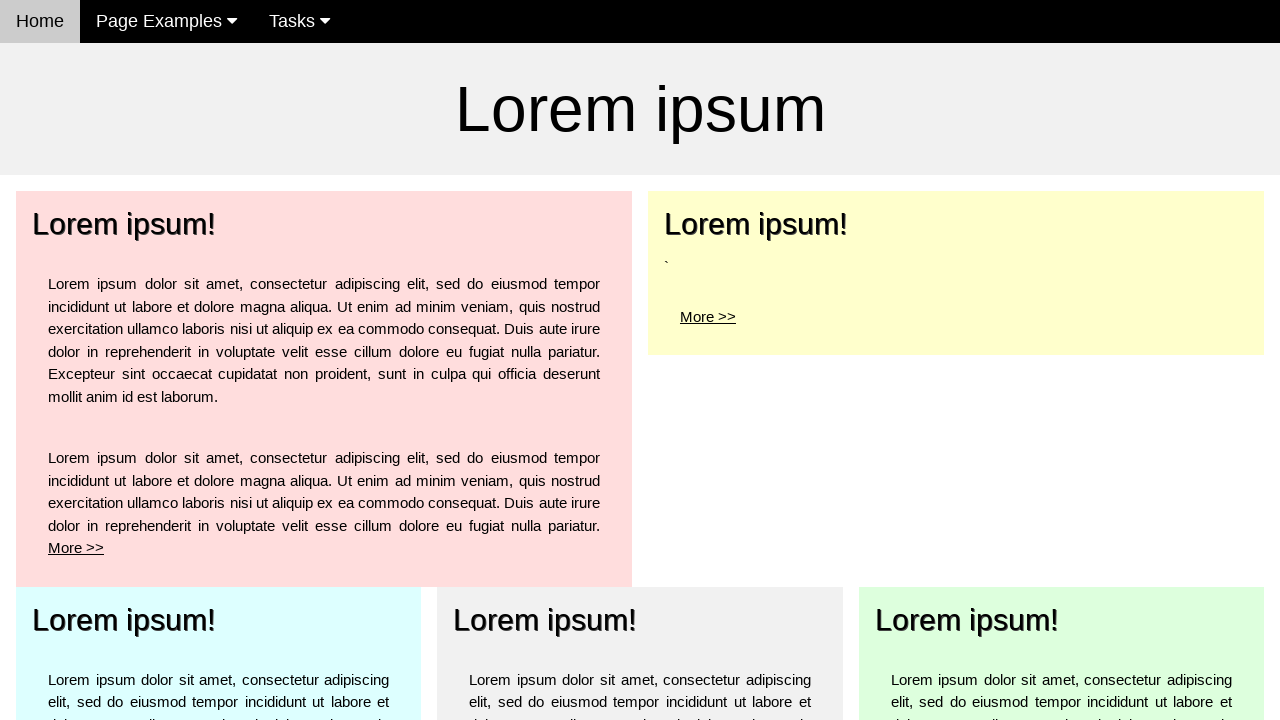

Clicked 'More >' link for the top left element at (124, 224) on a[href='po1']
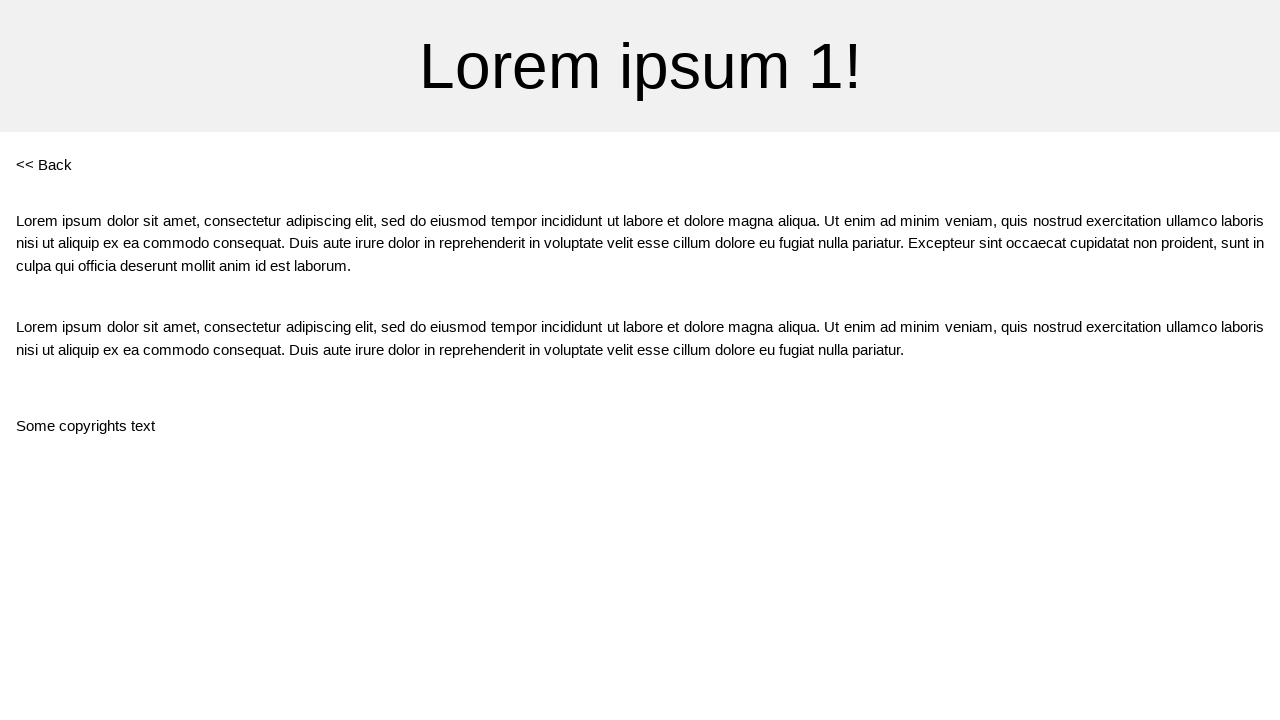

Navigation to po1 page completed
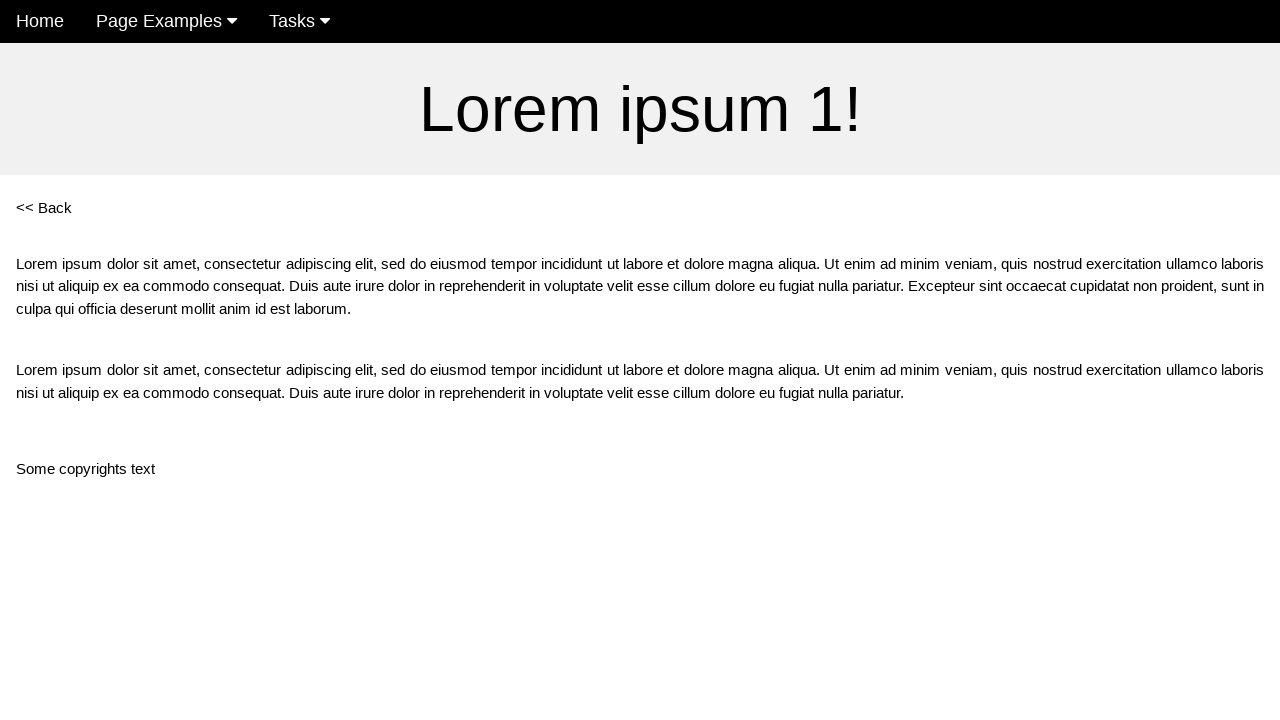

Navigated back to previous page
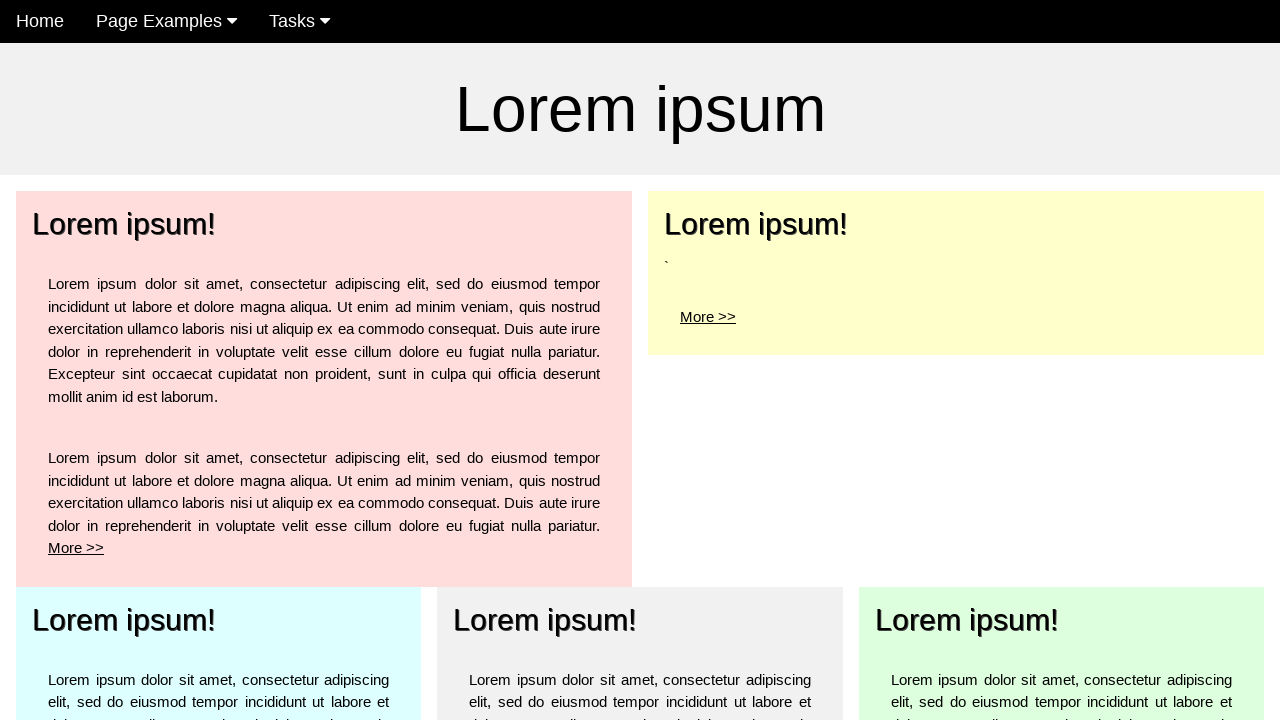

Navigation back to po page completed
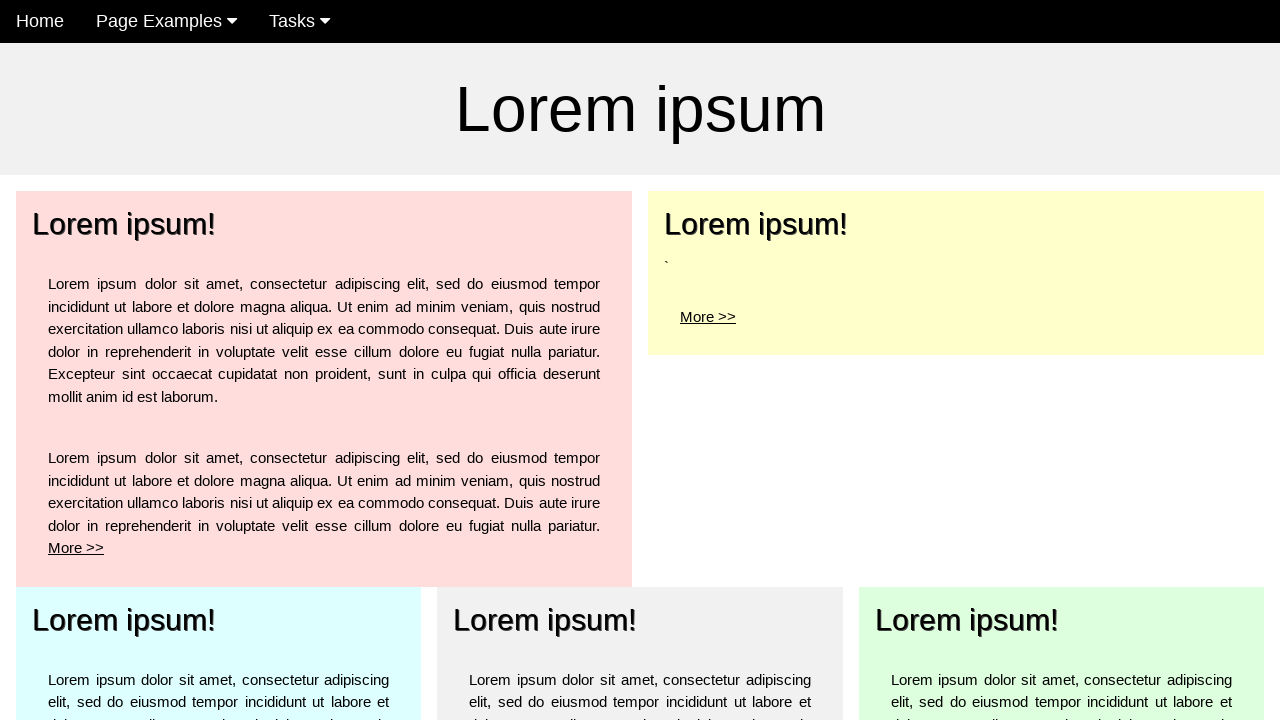

Navigated forward
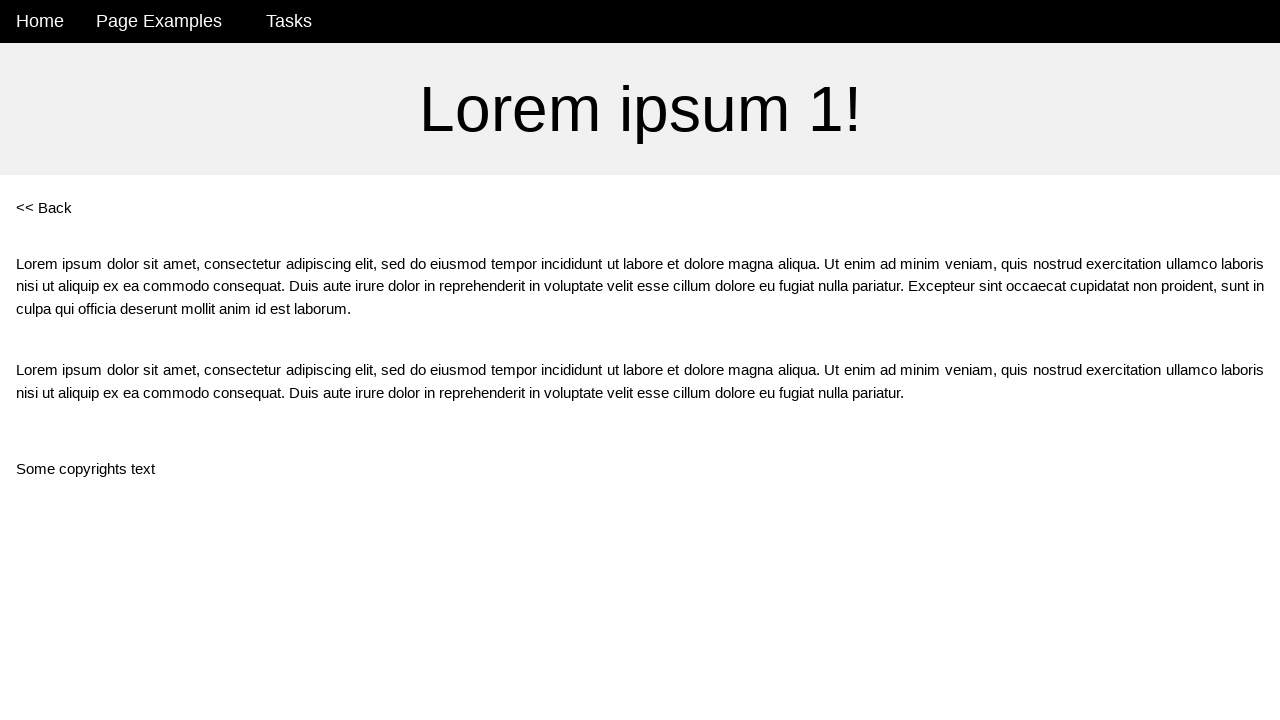

Navigation forward to po1 page completed
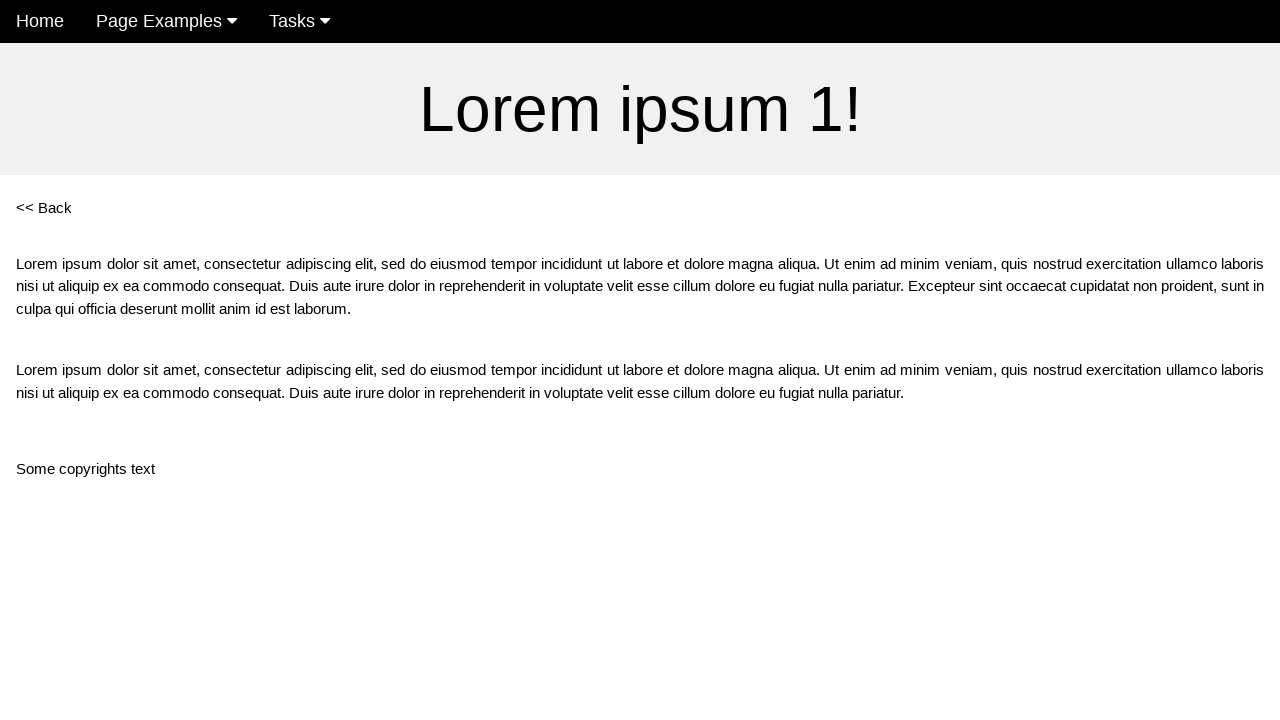

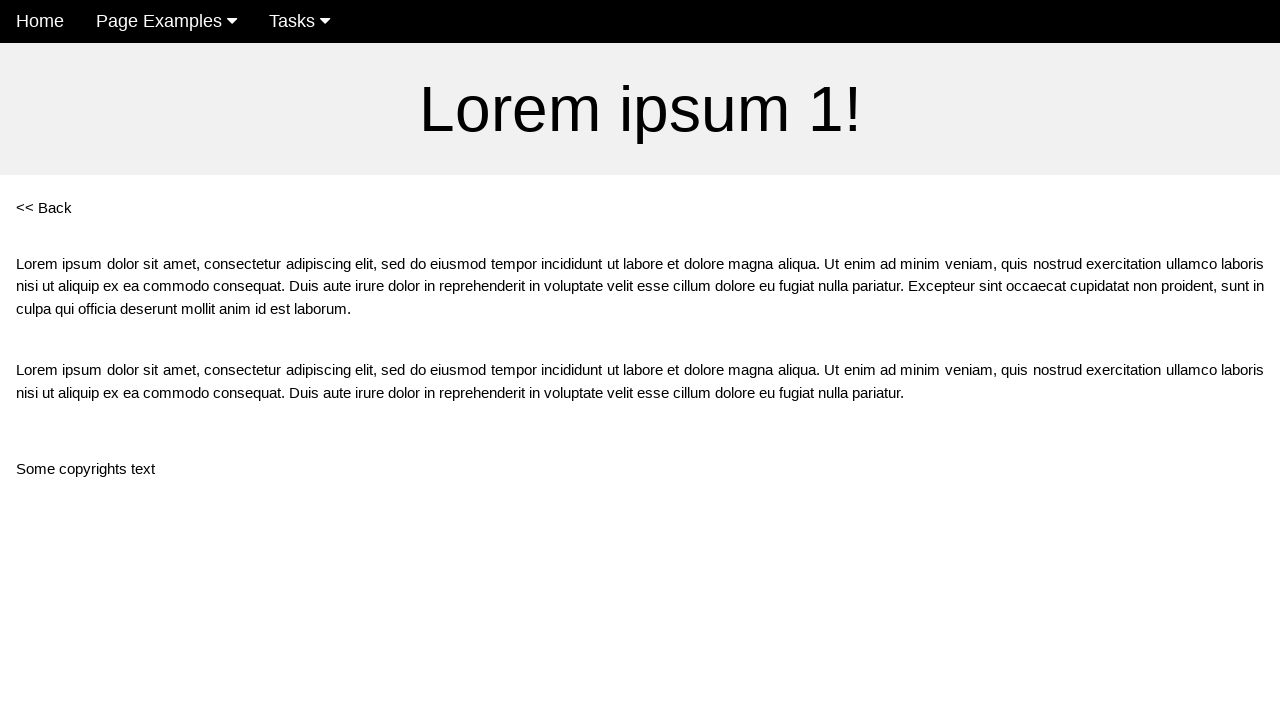